Tests multi-select dropdown functionality by selecting multiple Selenium suite options and then deselecting some of them

Starting URL: https://chandanachaitanya.github.io/selenium-practice-site/

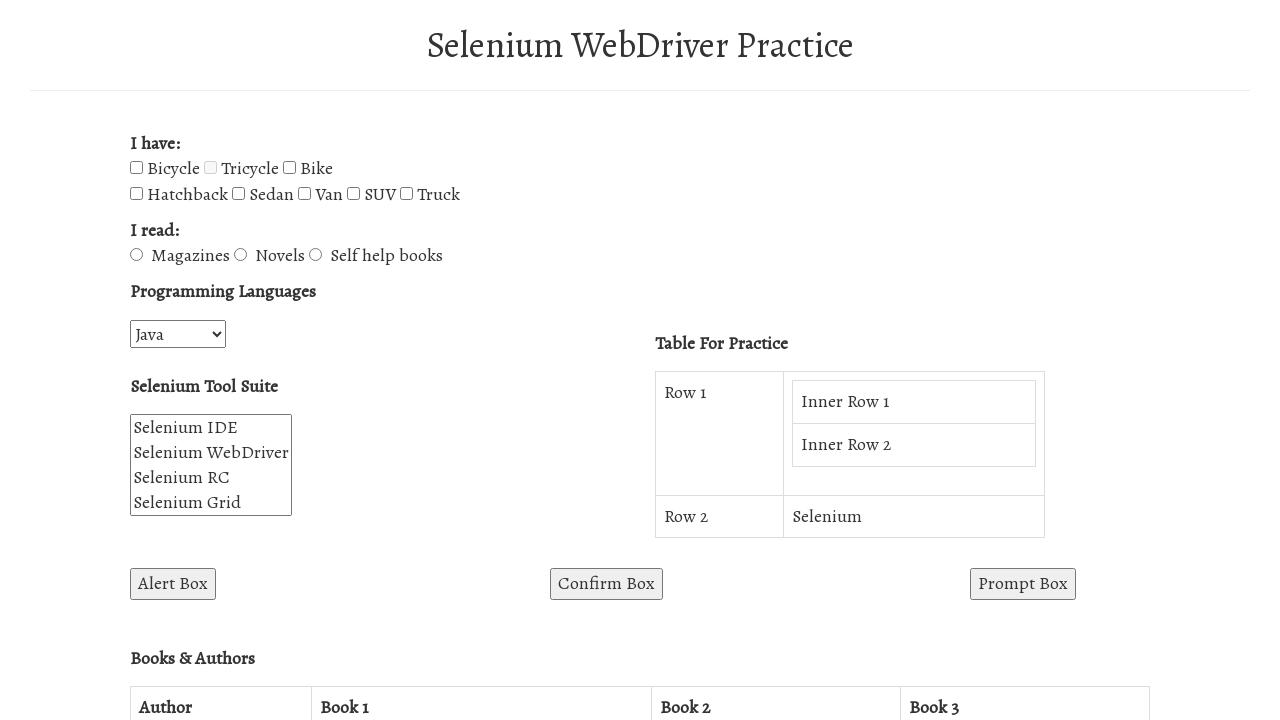

Selected 'IDE' from Selenium suite dropdown on select#selenium_suite
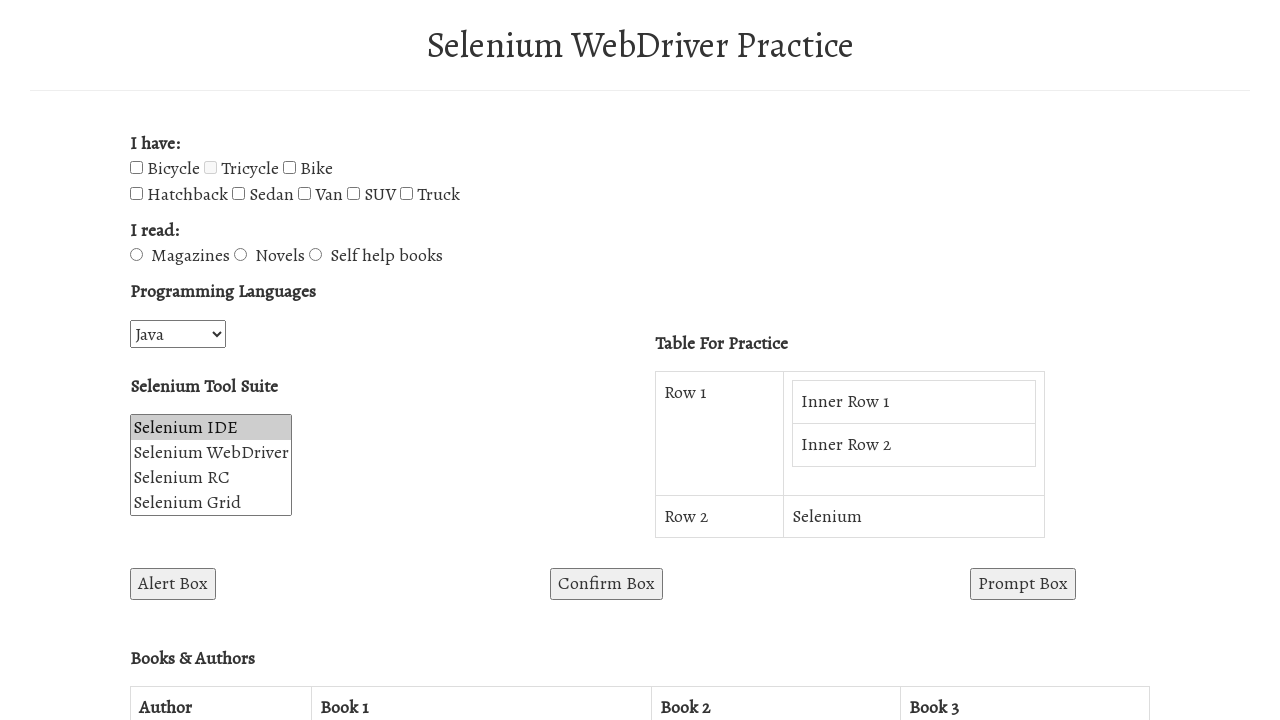

Selected 'IDE' and 'WebDriver' from Selenium suite dropdown on select#selenium_suite
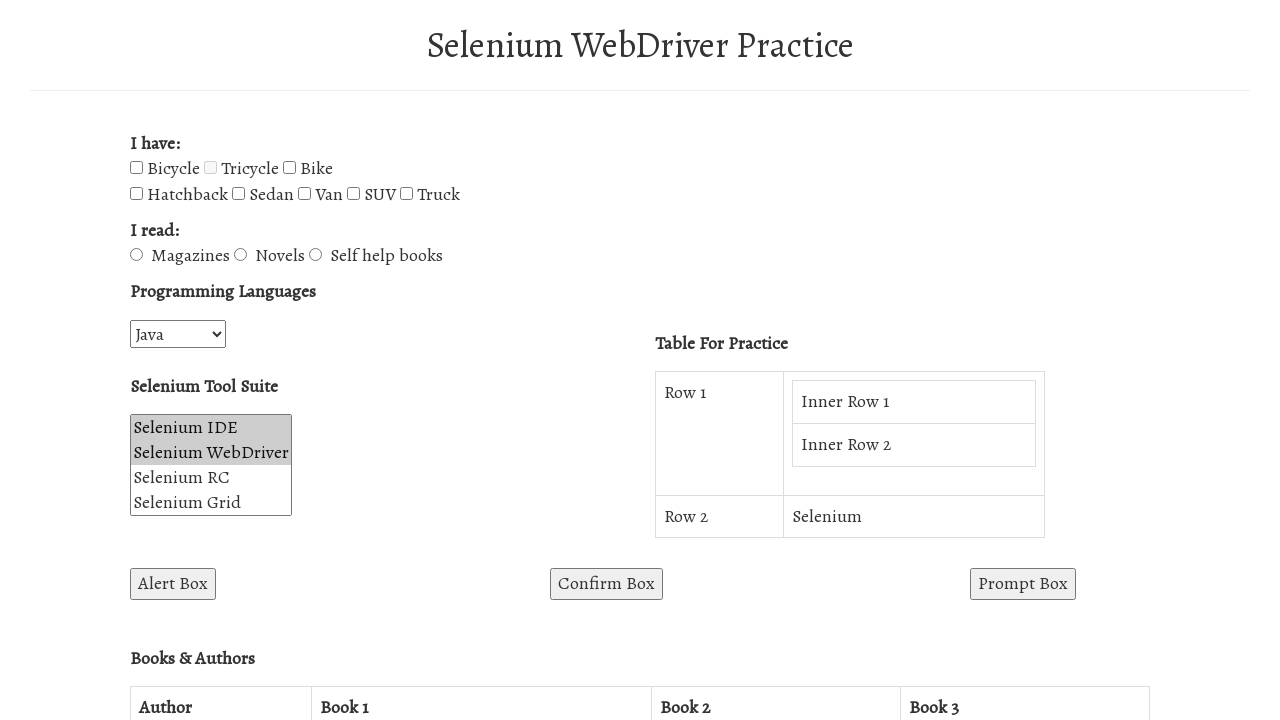

Selected 'IDE', 'WebDriver', and 'RC' from Selenium suite dropdown on select#selenium_suite
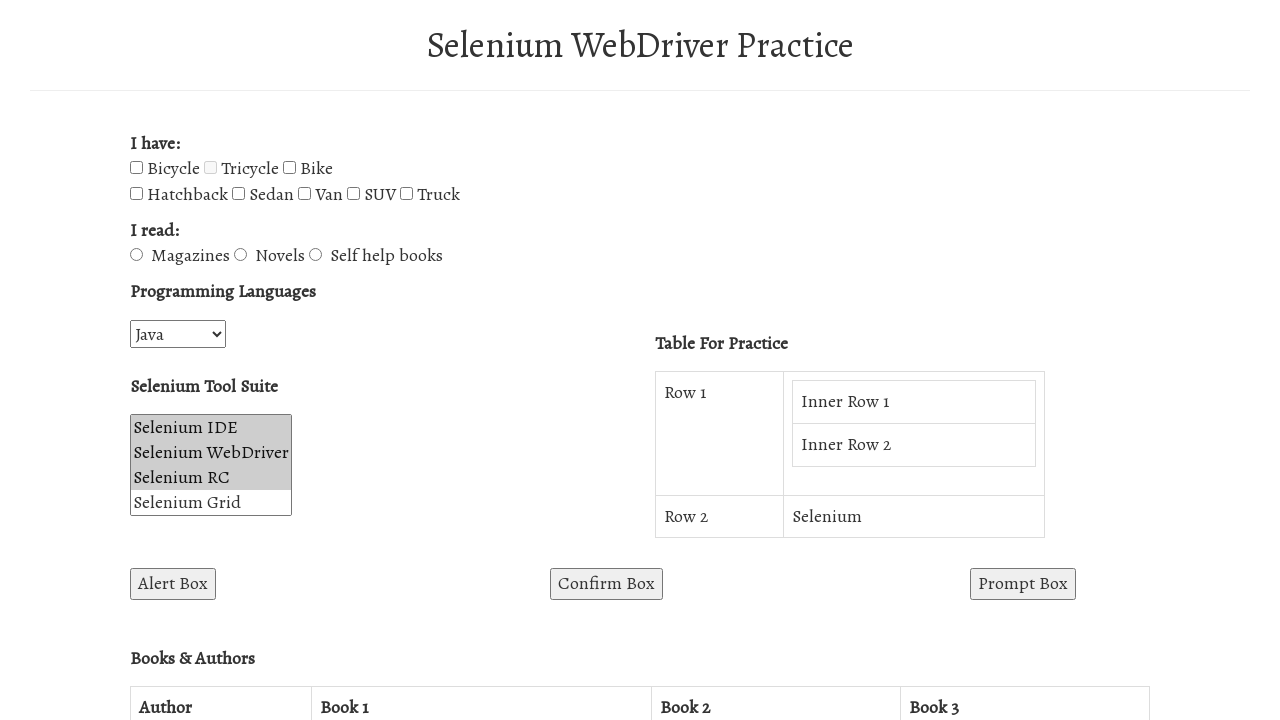

Selected 'IDE', 'WebDriver', 'RC', and 'Grid' from Selenium suite dropdown on select#selenium_suite
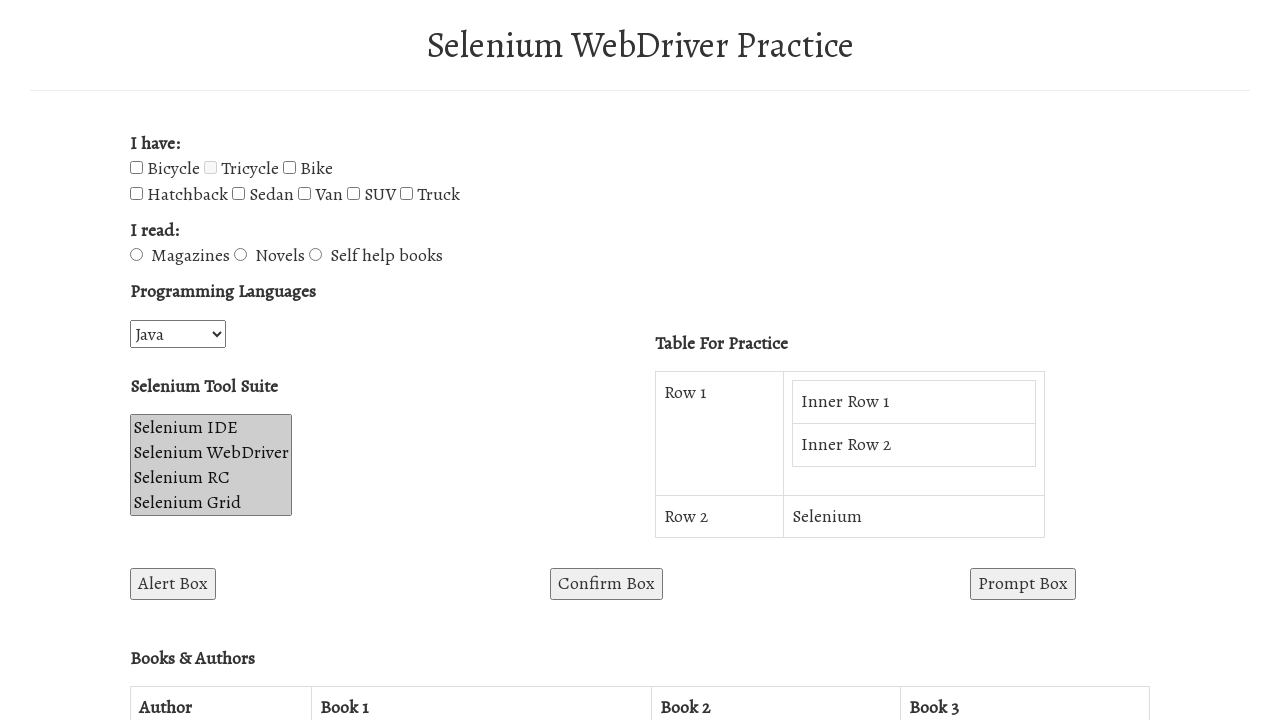

Selected 'IDE', 'WebDriver', 'RC', 'Grid', and 'Adv' from Selenium suite dropdown on select#selenium_suite
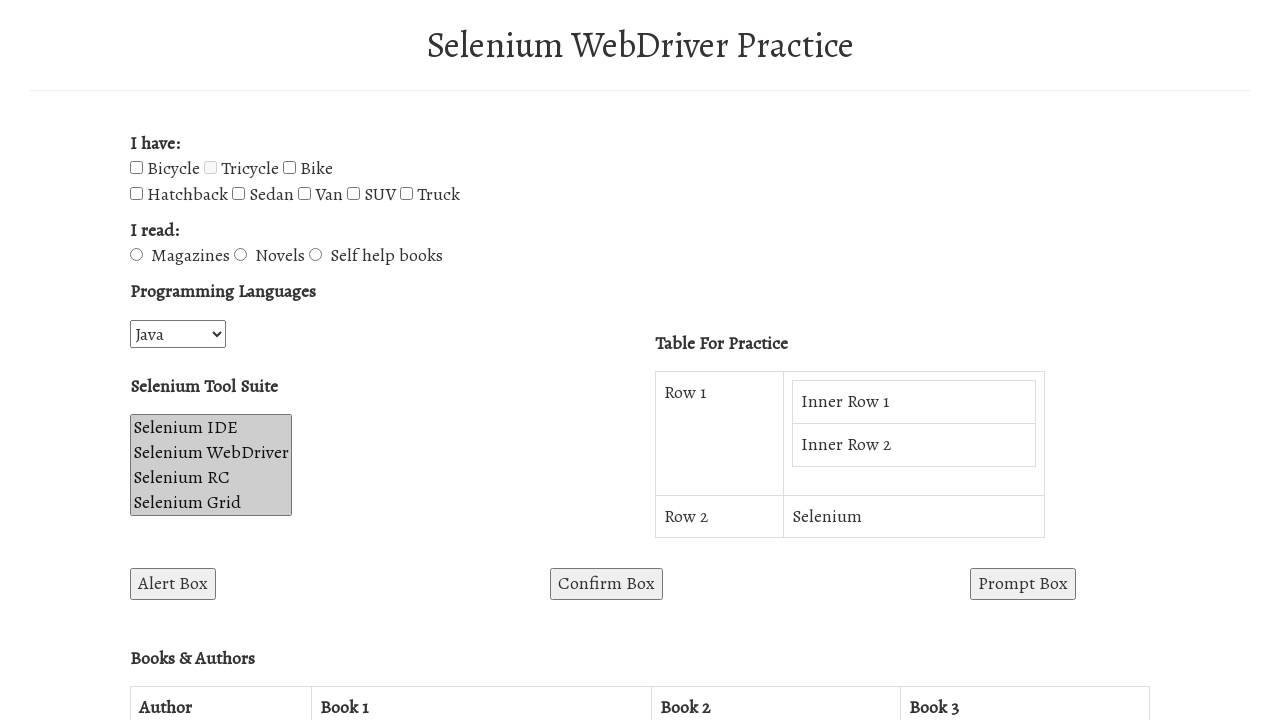

Selected all six Selenium suite options: IDE, WebDriver, RC, Grid, Adv, and Limitations on select#selenium_suite
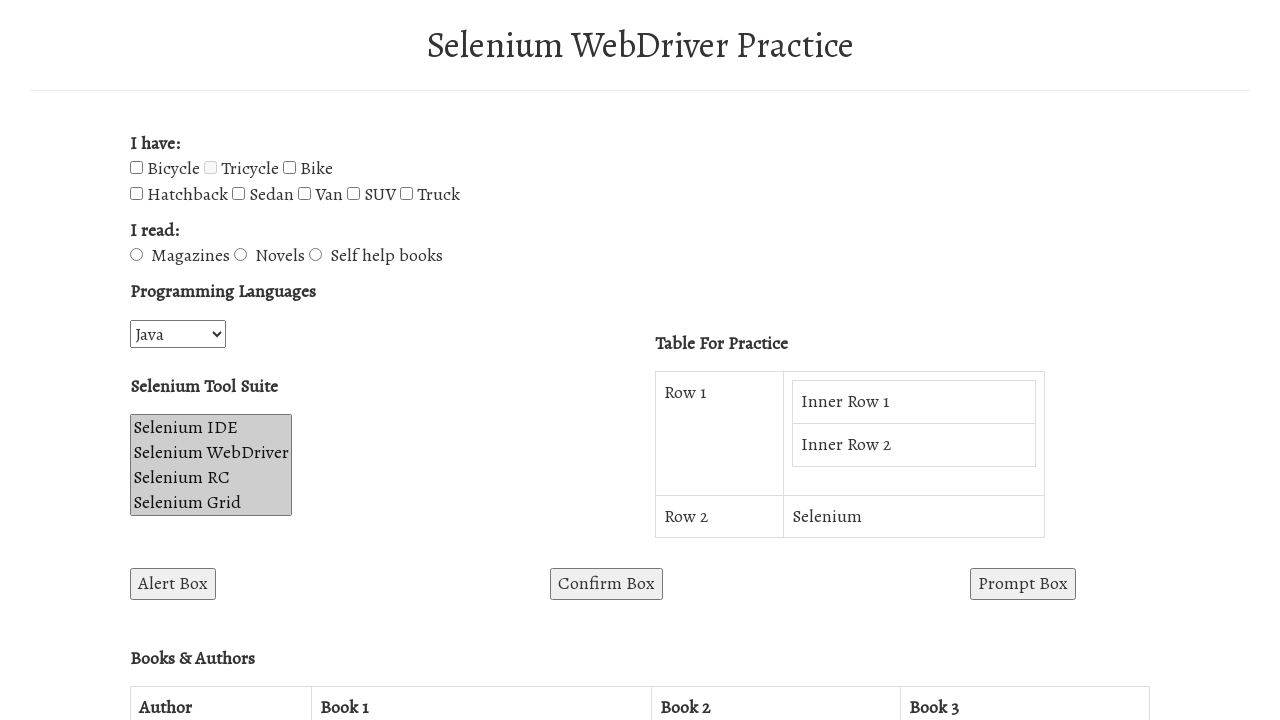

Deselected IDE, Grid, and Adv; kept WebDriver, RC, and Limitations selected on select#selenium_suite
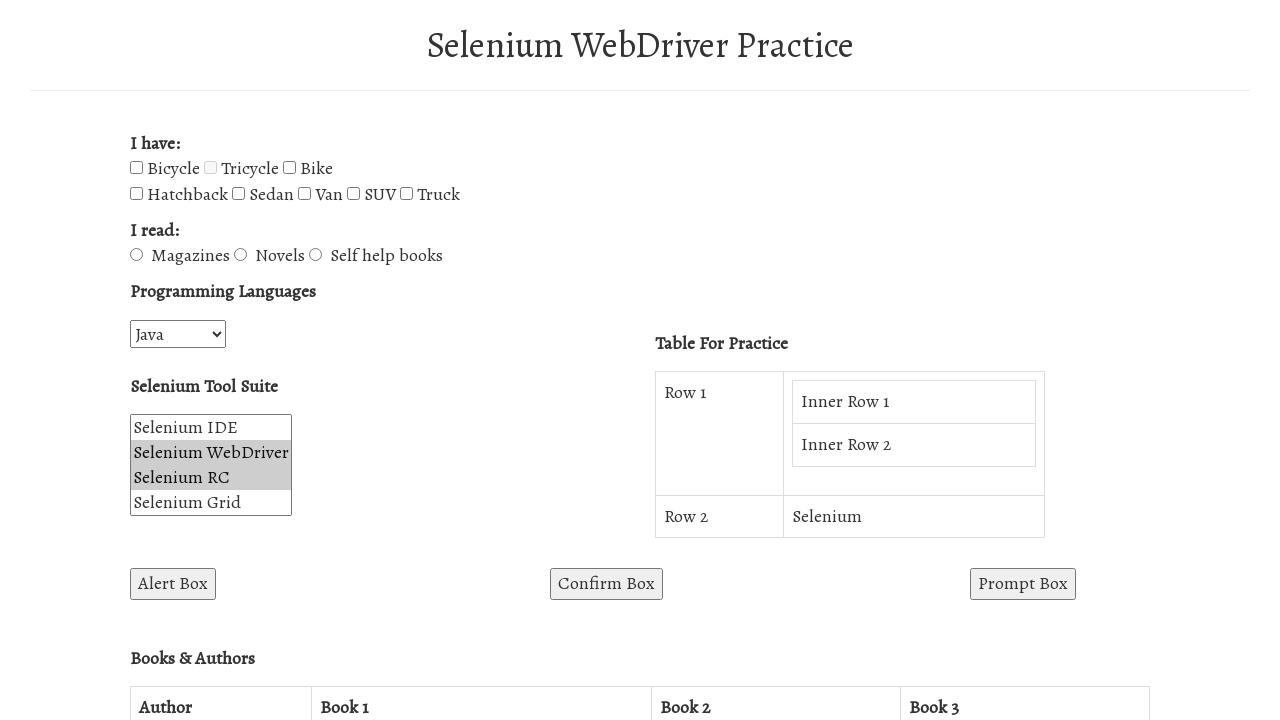

Confirmed selection with WebDriver, RC, and Limitations on select#selenium_suite
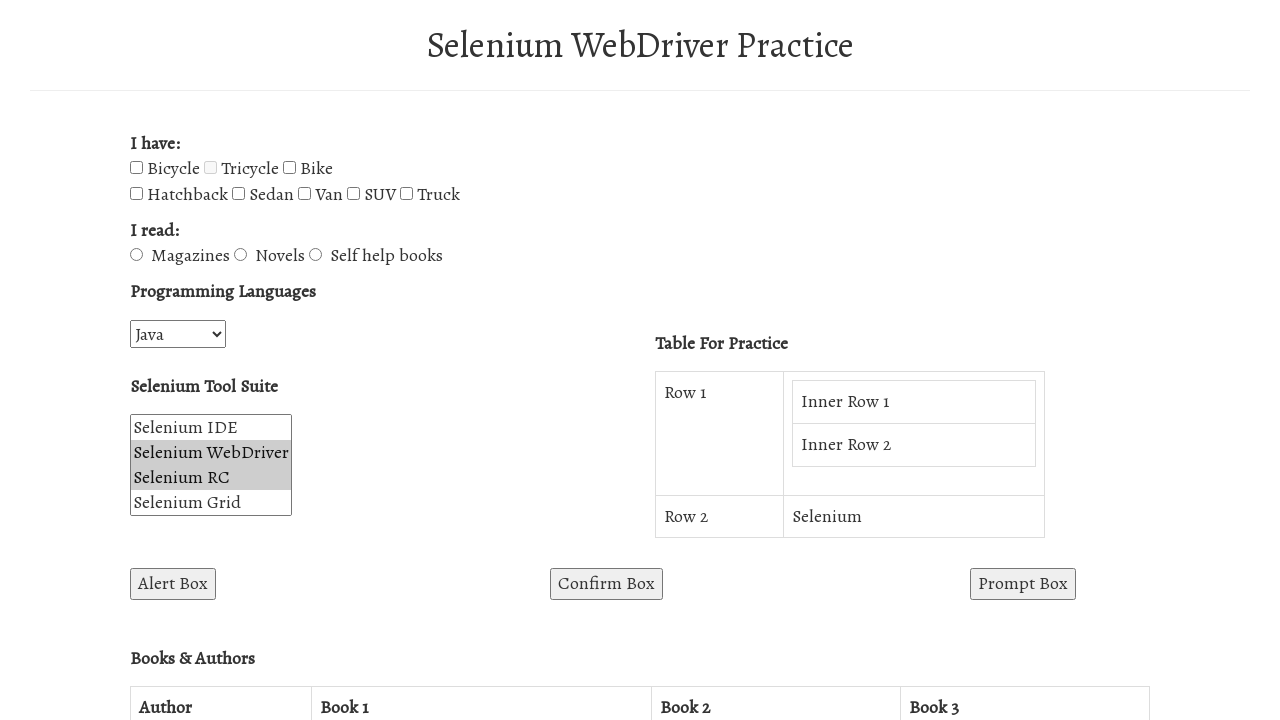

Final confirmation of WebDriver, RC, and Limitations selection on select#selenium_suite
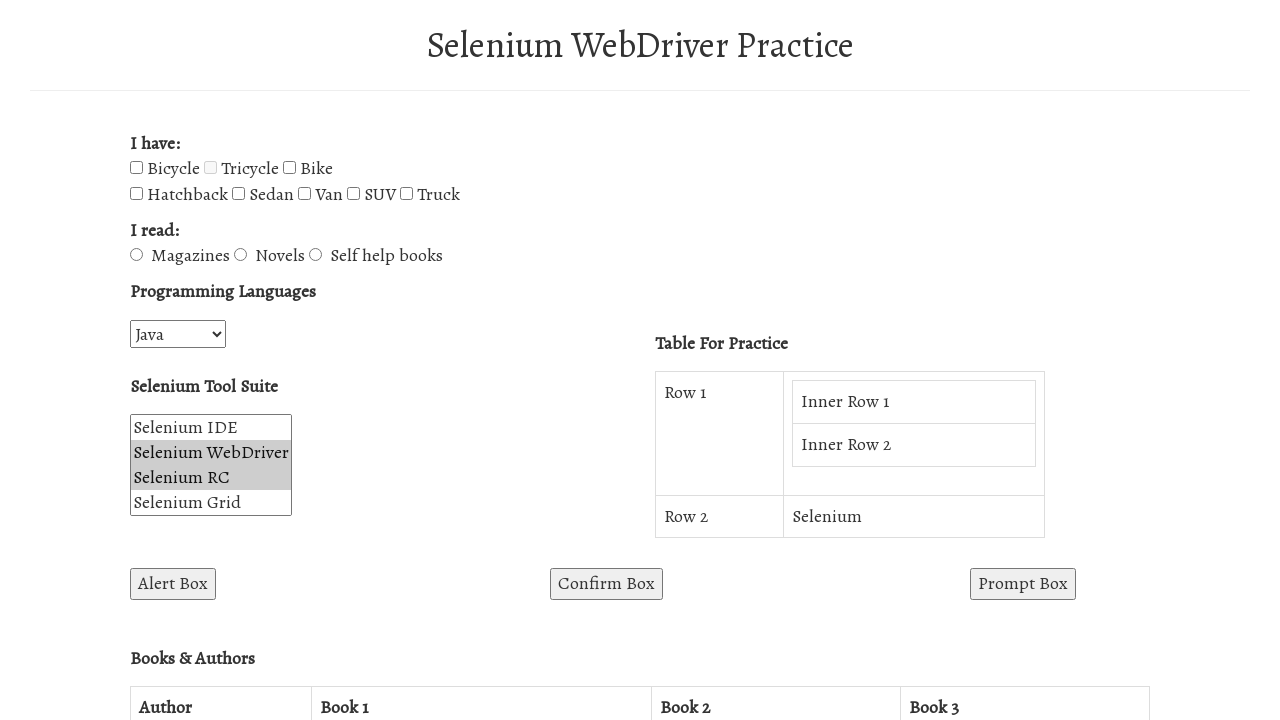

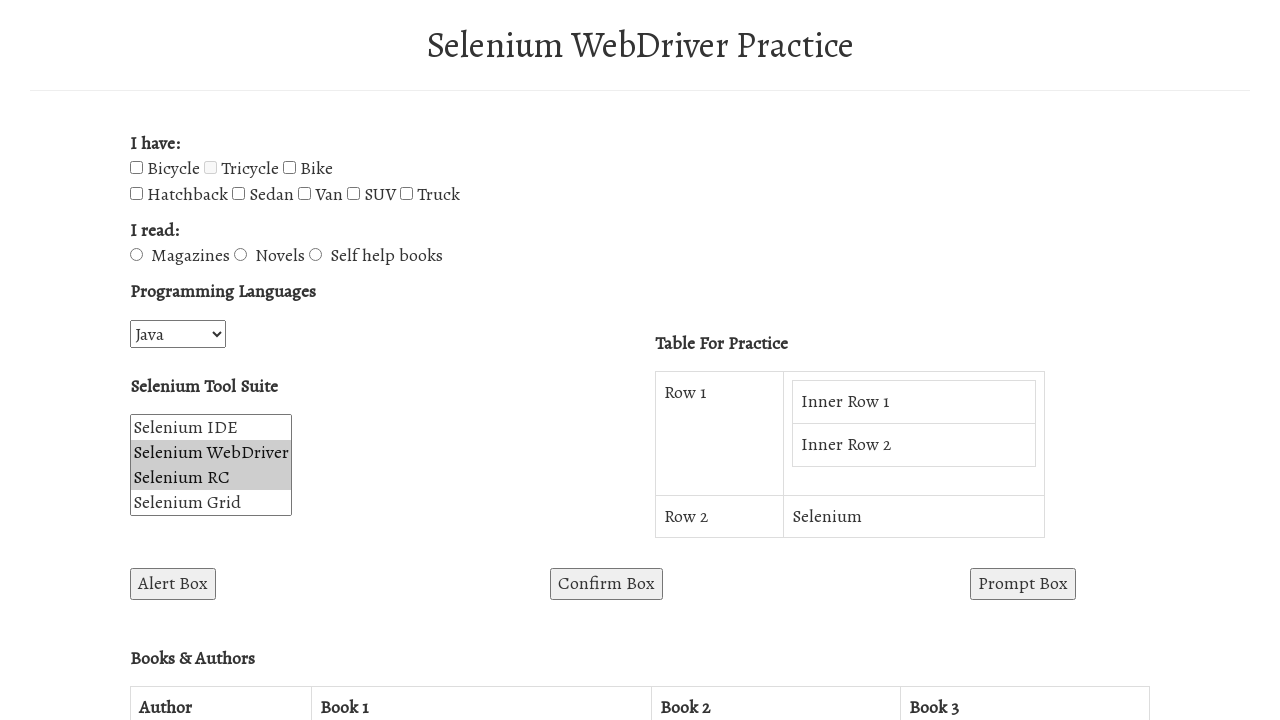